Tests that the All filter displays all todo items regardless of completion status

Starting URL: https://demo.playwright.dev/todomvc

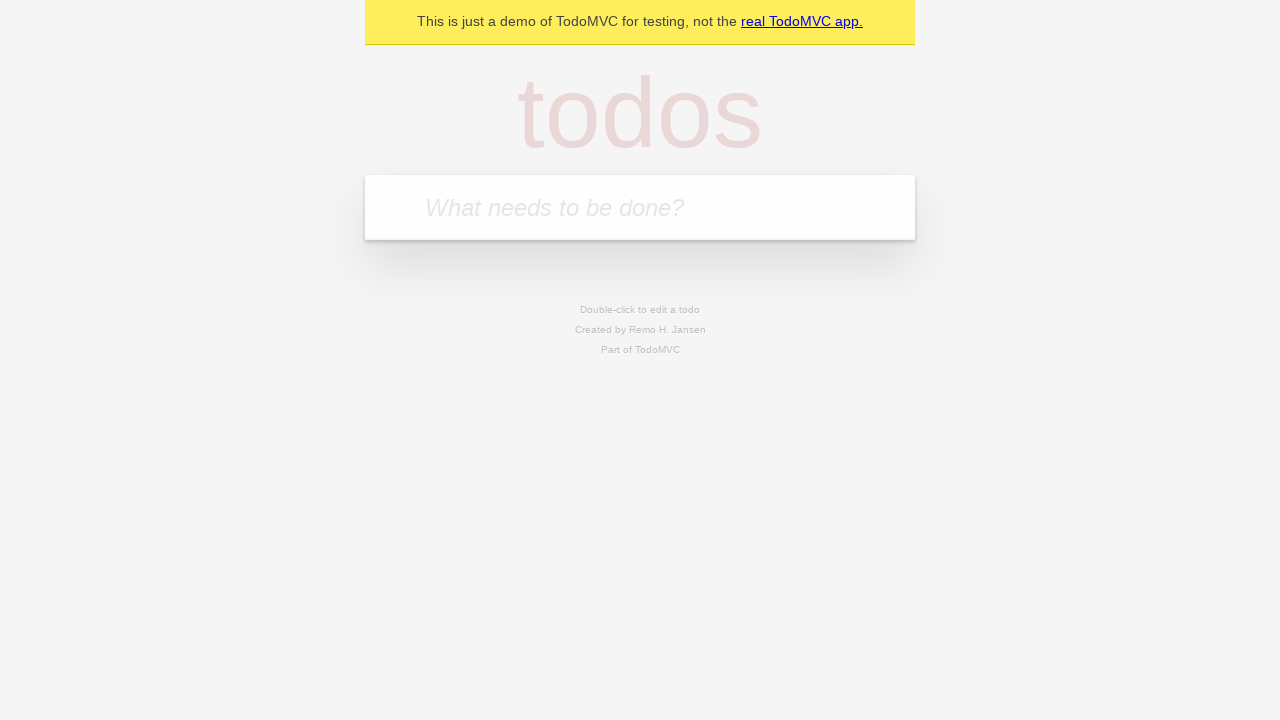

Filled new todo field with 'buy some cheese' on internal:attr=[placeholder="What needs to be done?"i]
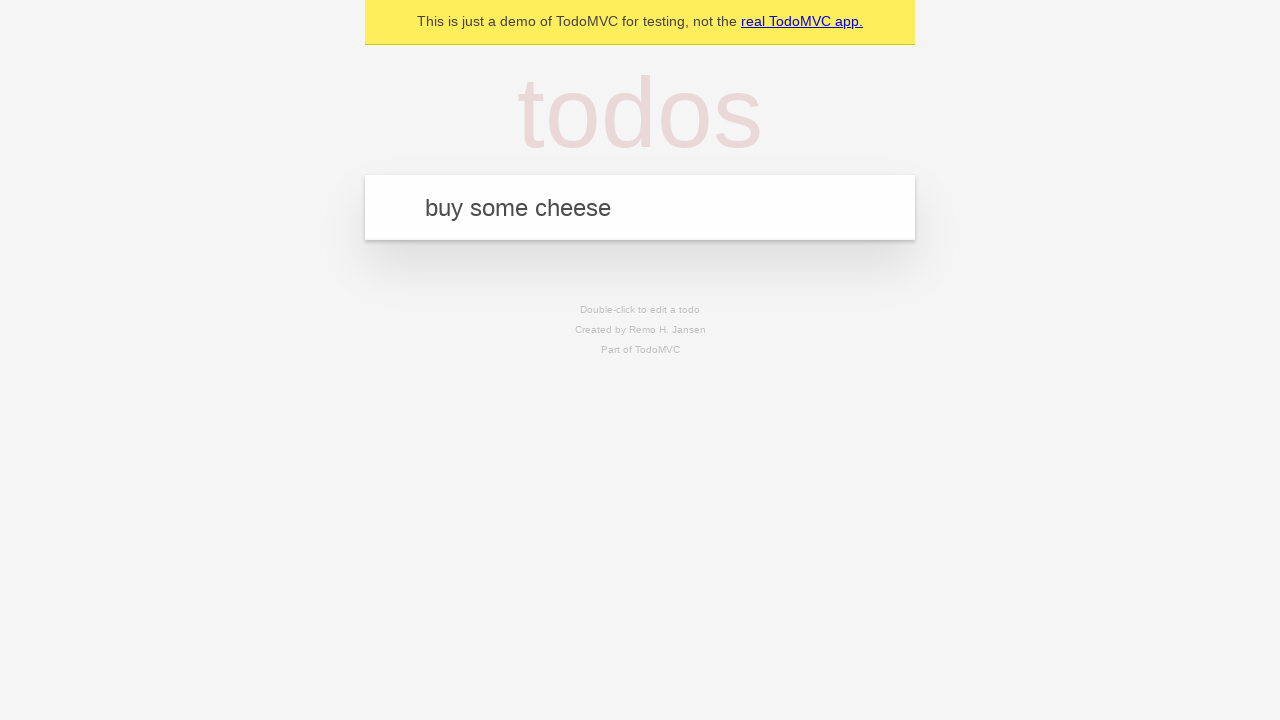

Pressed Enter to create todo 'buy some cheese' on internal:attr=[placeholder="What needs to be done?"i]
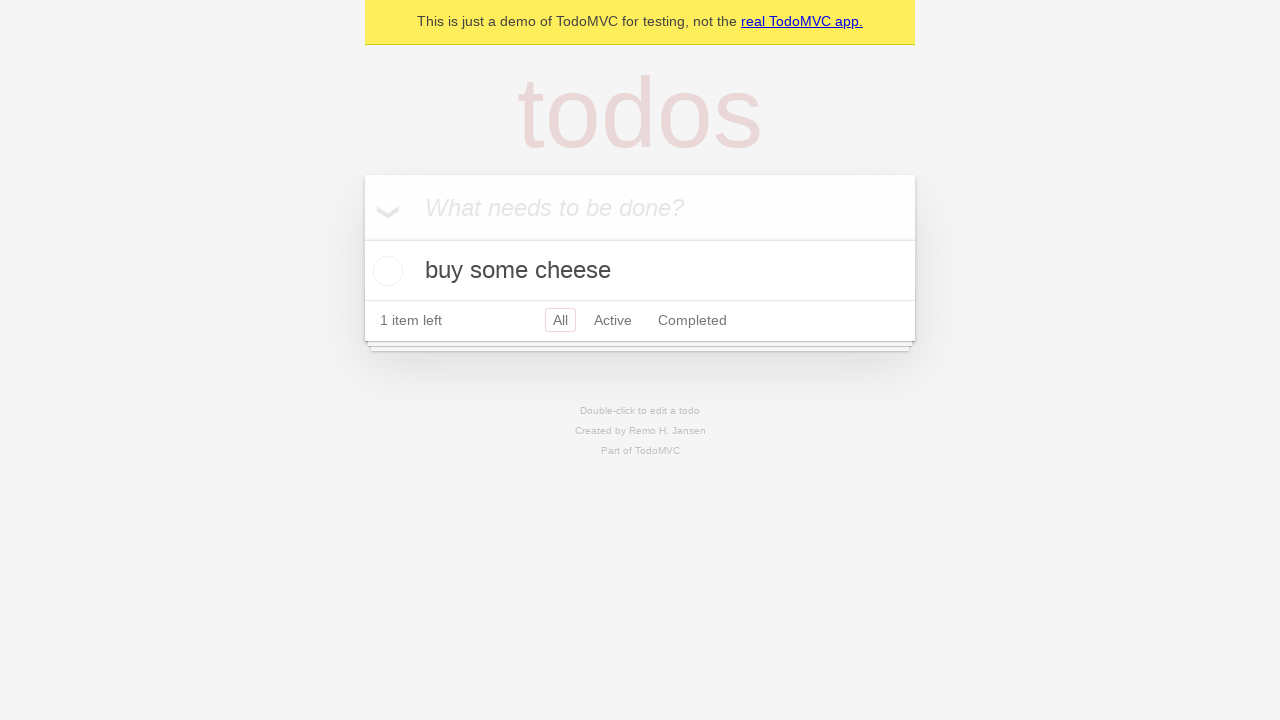

Filled new todo field with 'feed the cat' on internal:attr=[placeholder="What needs to be done?"i]
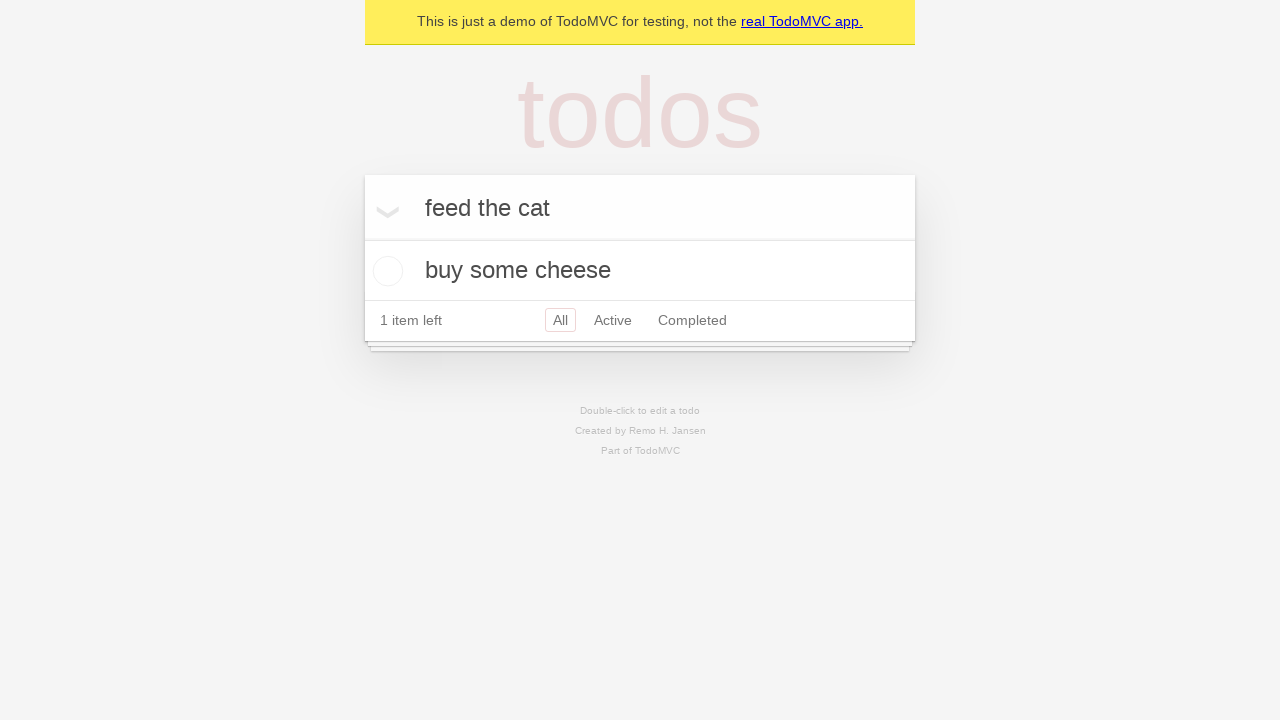

Pressed Enter to create todo 'feed the cat' on internal:attr=[placeholder="What needs to be done?"i]
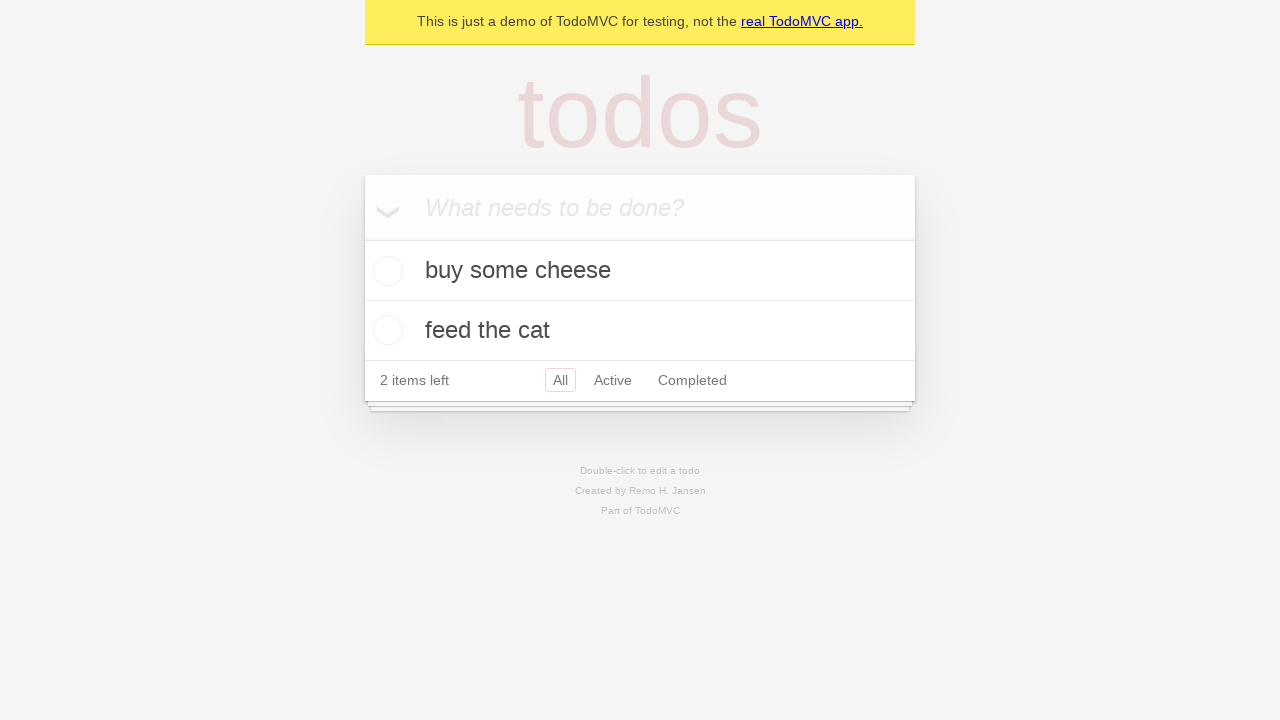

Filled new todo field with 'book a doctors appointment' on internal:attr=[placeholder="What needs to be done?"i]
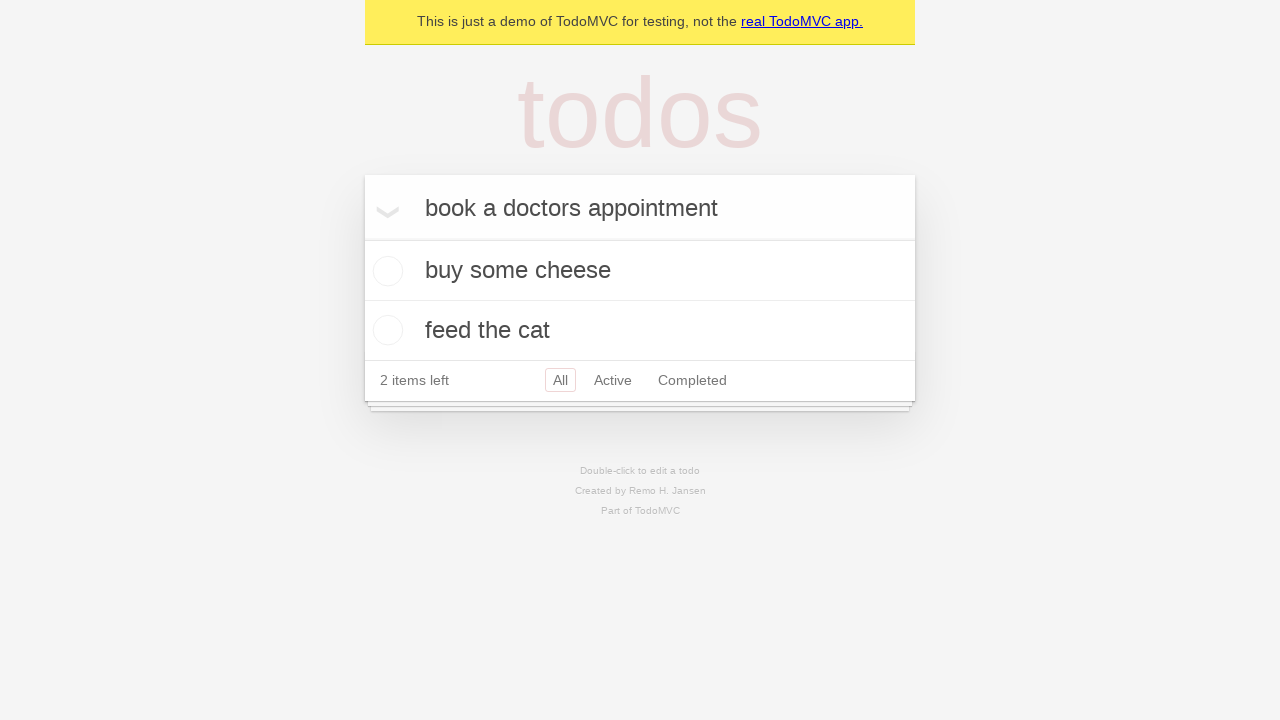

Pressed Enter to create todo 'book a doctors appointment' on internal:attr=[placeholder="What needs to be done?"i]
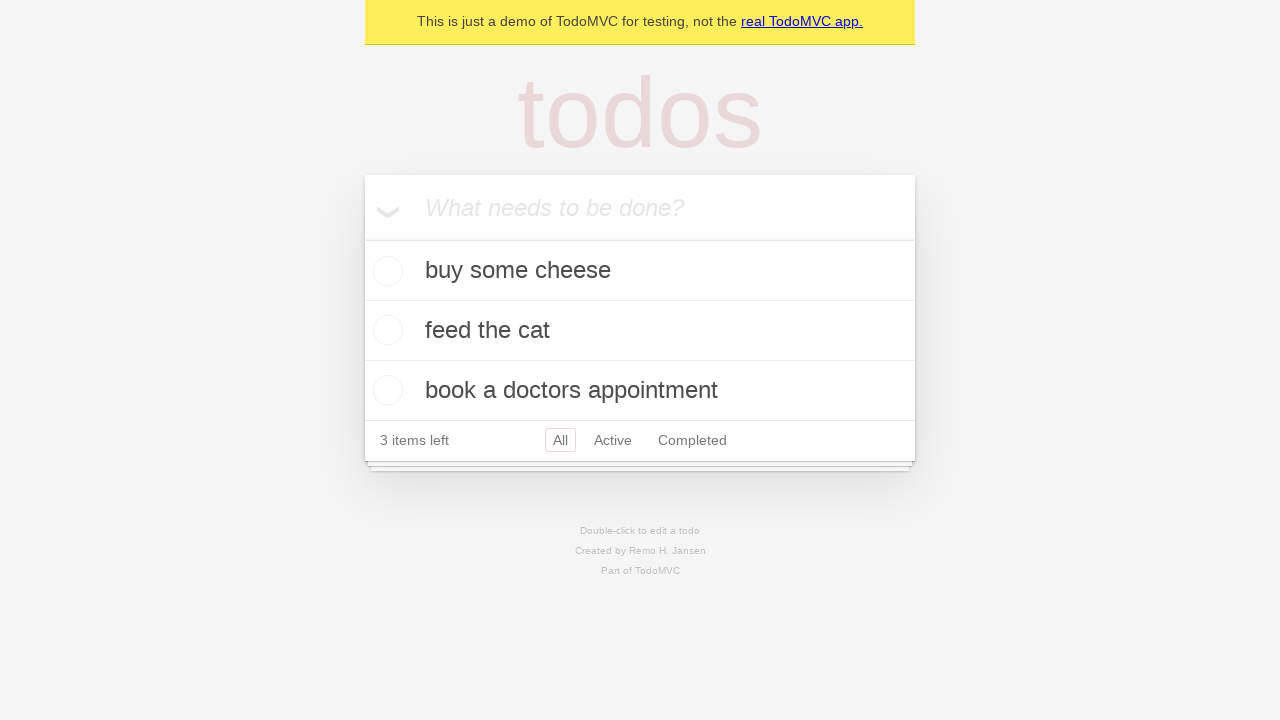

Checked the second todo item checkbox at (385, 330) on internal:testid=[data-testid="todo-item"s] >> nth=1 >> internal:role=checkbox
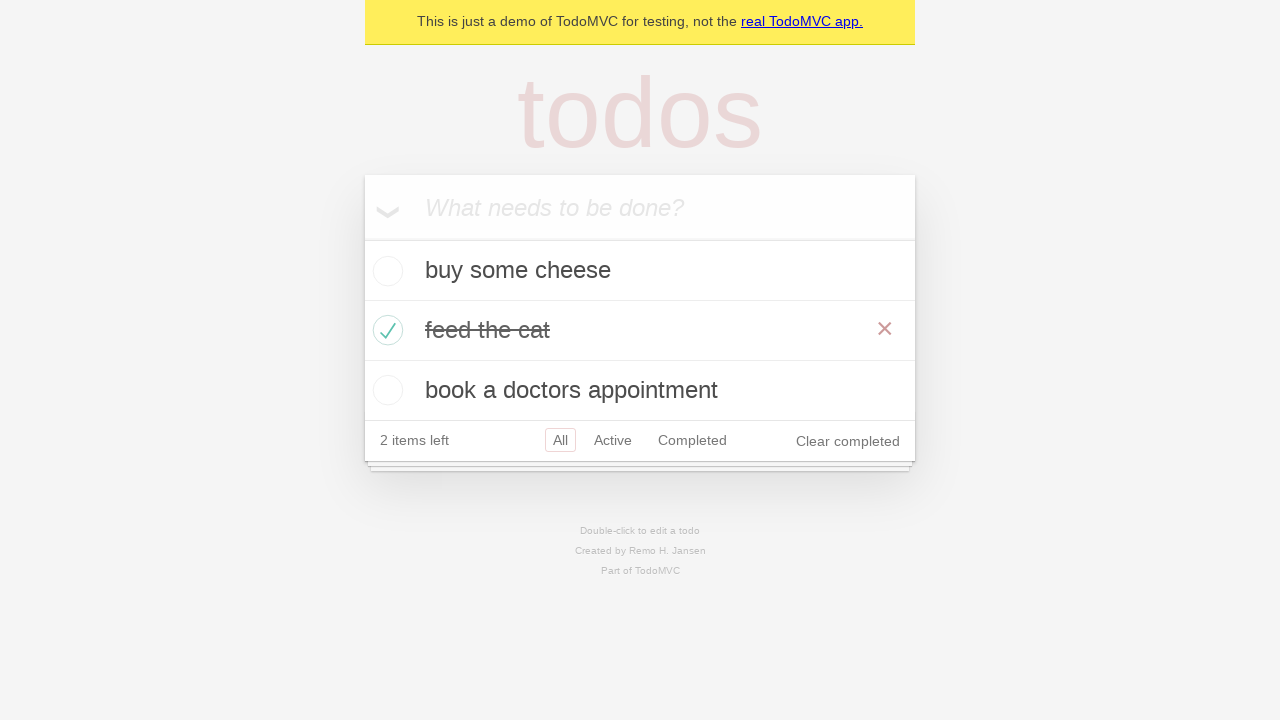

Clicked Active filter at (613, 440) on internal:role=link[name="Active"i]
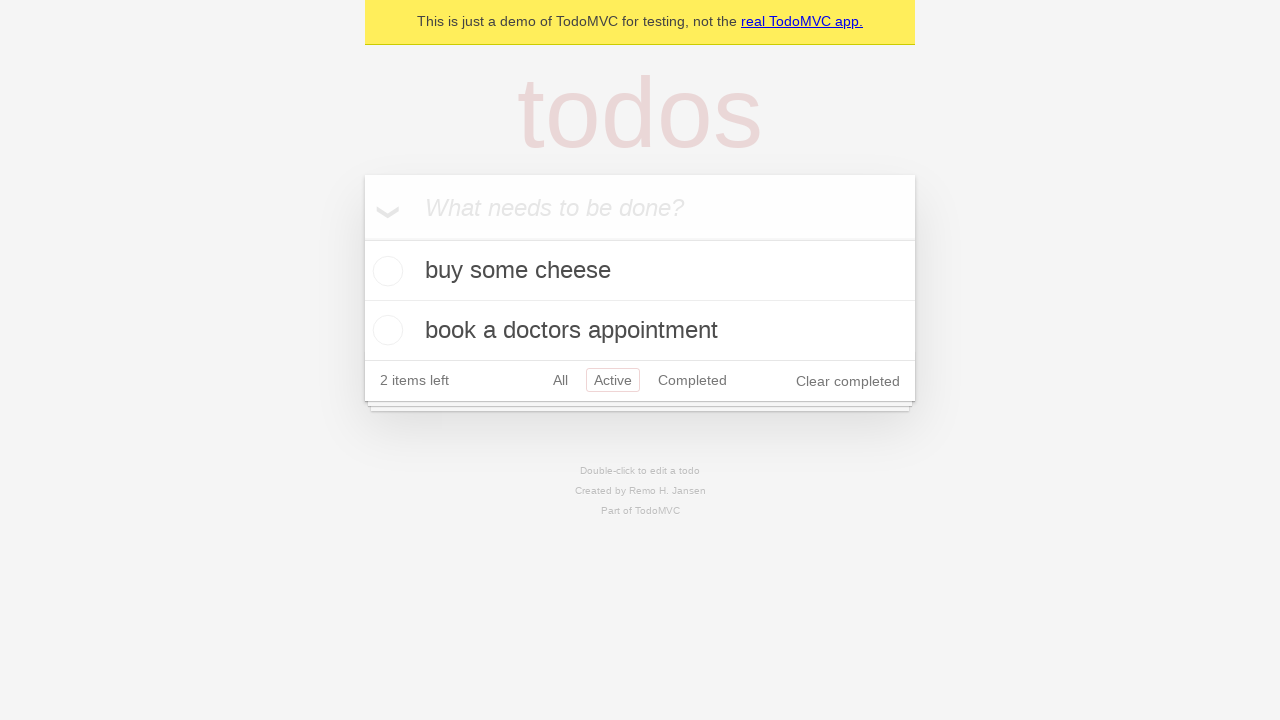

Clicked Completed filter at (692, 380) on internal:role=link[name="Completed"i]
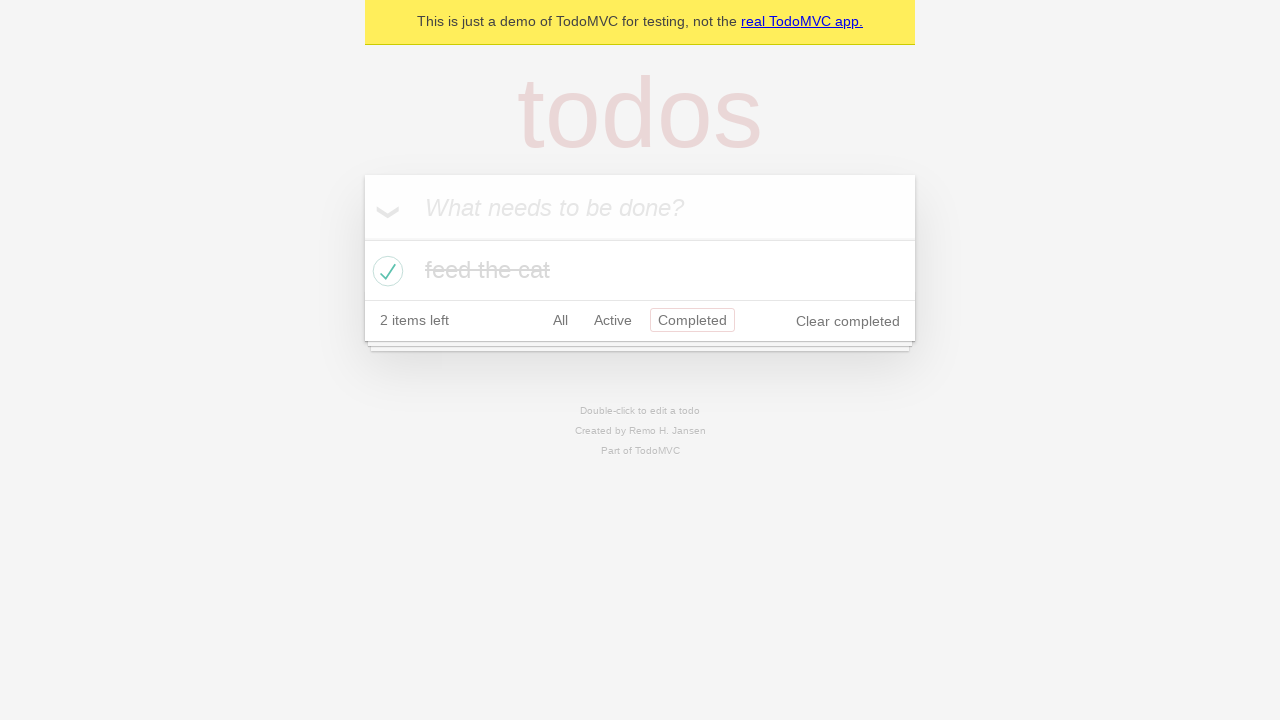

Clicked All filter at (560, 320) on internal:role=link[name="All"i]
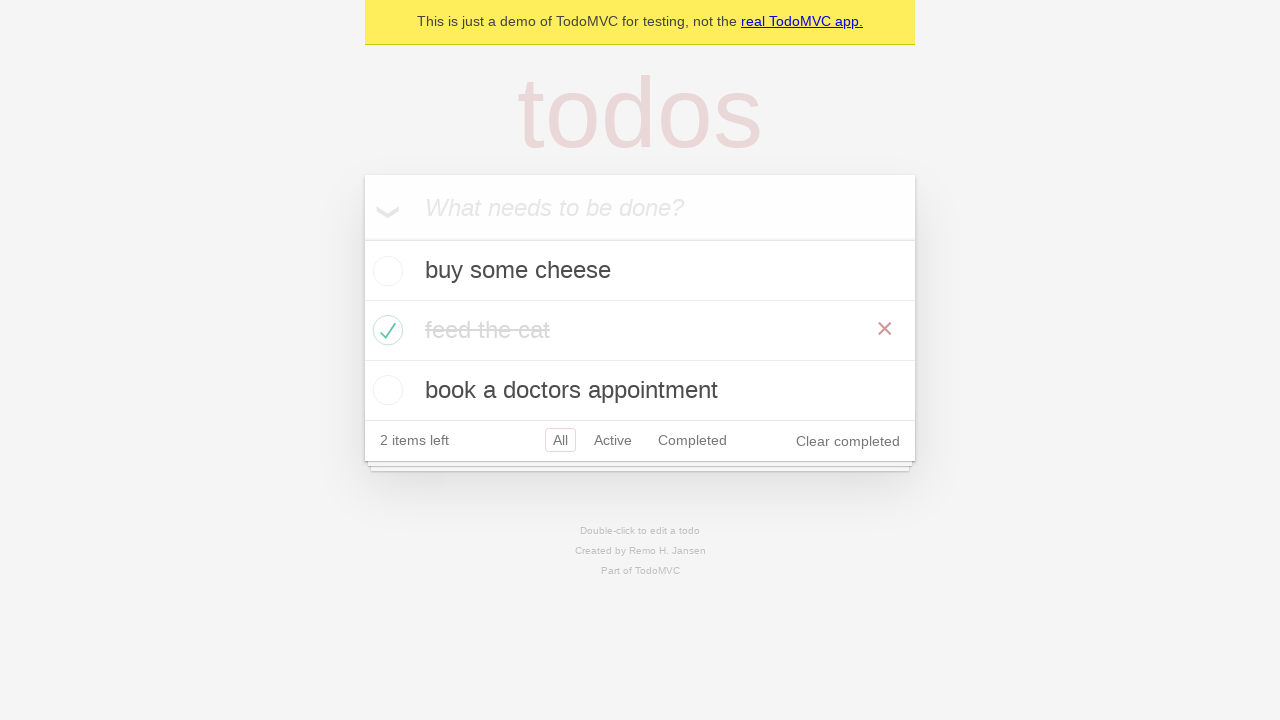

All todo items loaded after selecting All filter
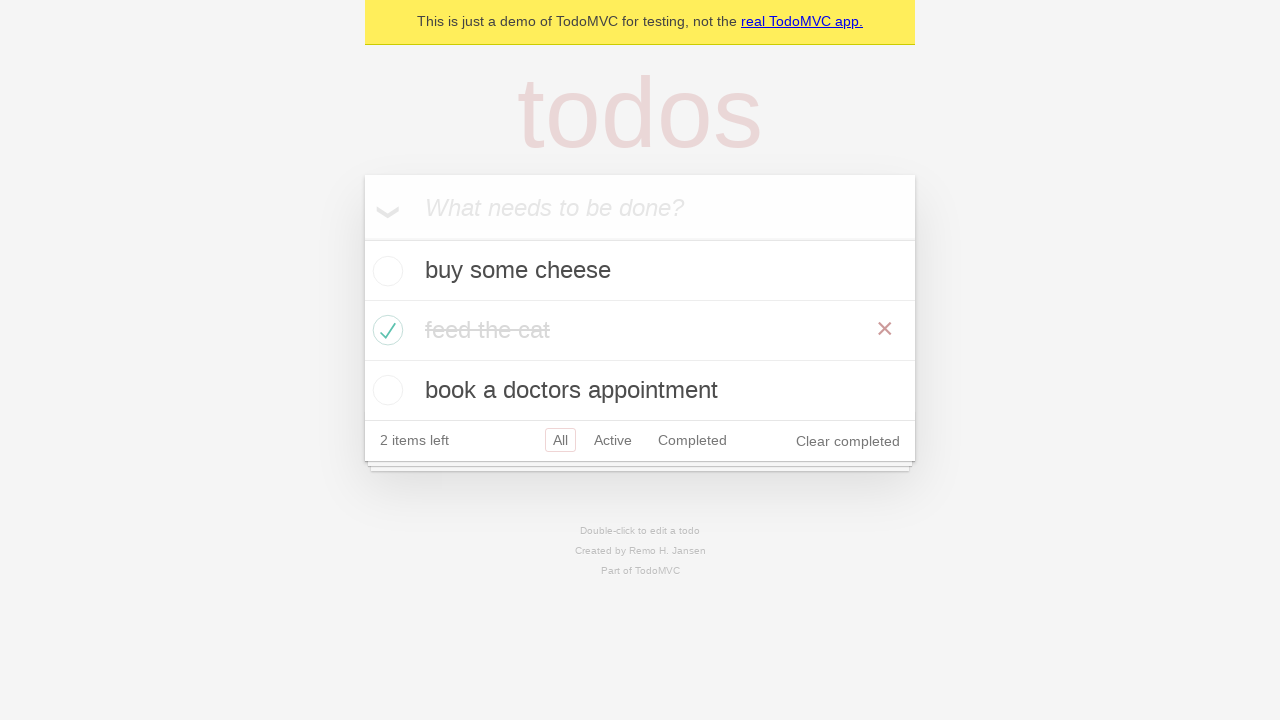

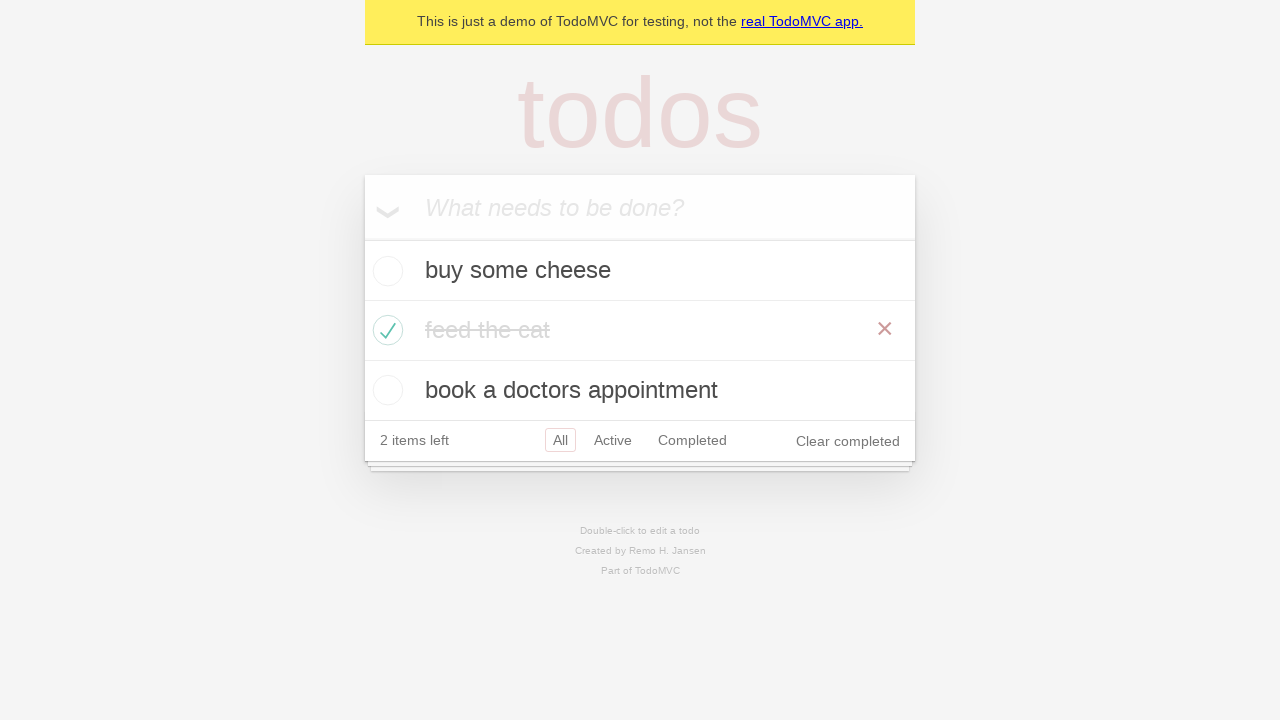